Tests a registration form by filling in personal details including first name, last name, email, password, gender selection, address, pincode, relocation checkbox, and file upload field.

Starting URL: https://grotechminds.com/registration/

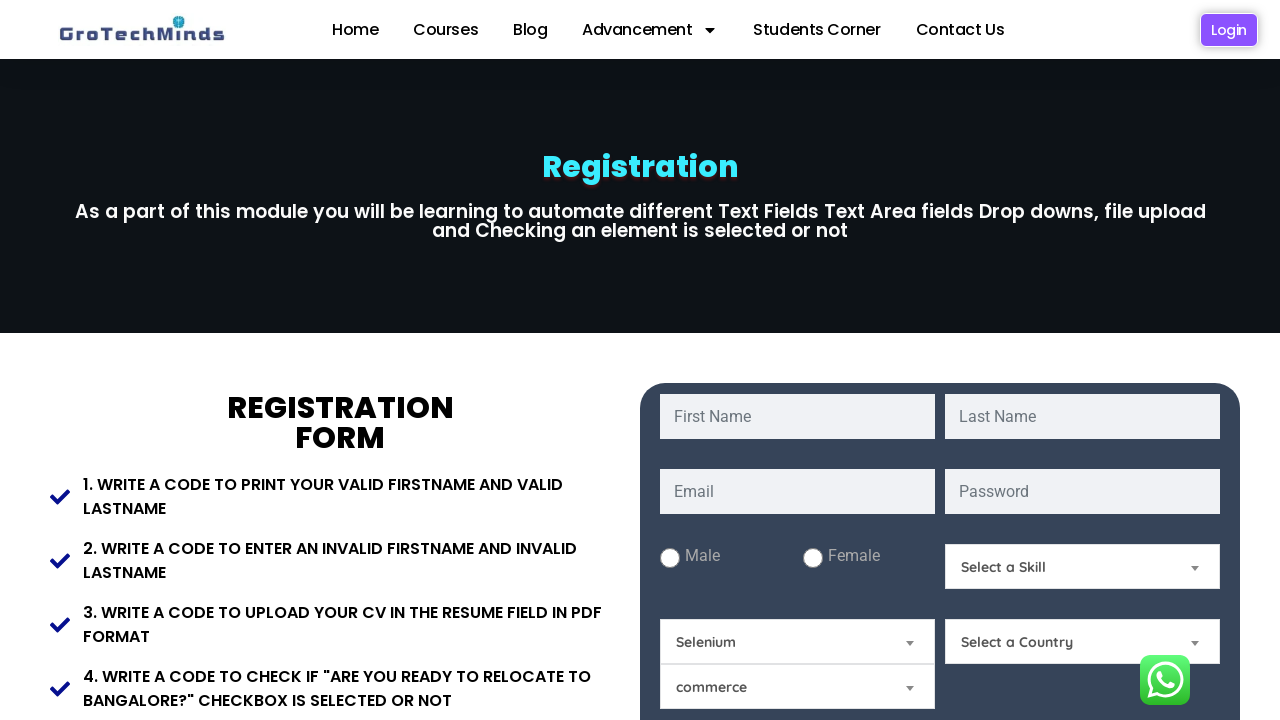

Set viewport size to 1920x1080
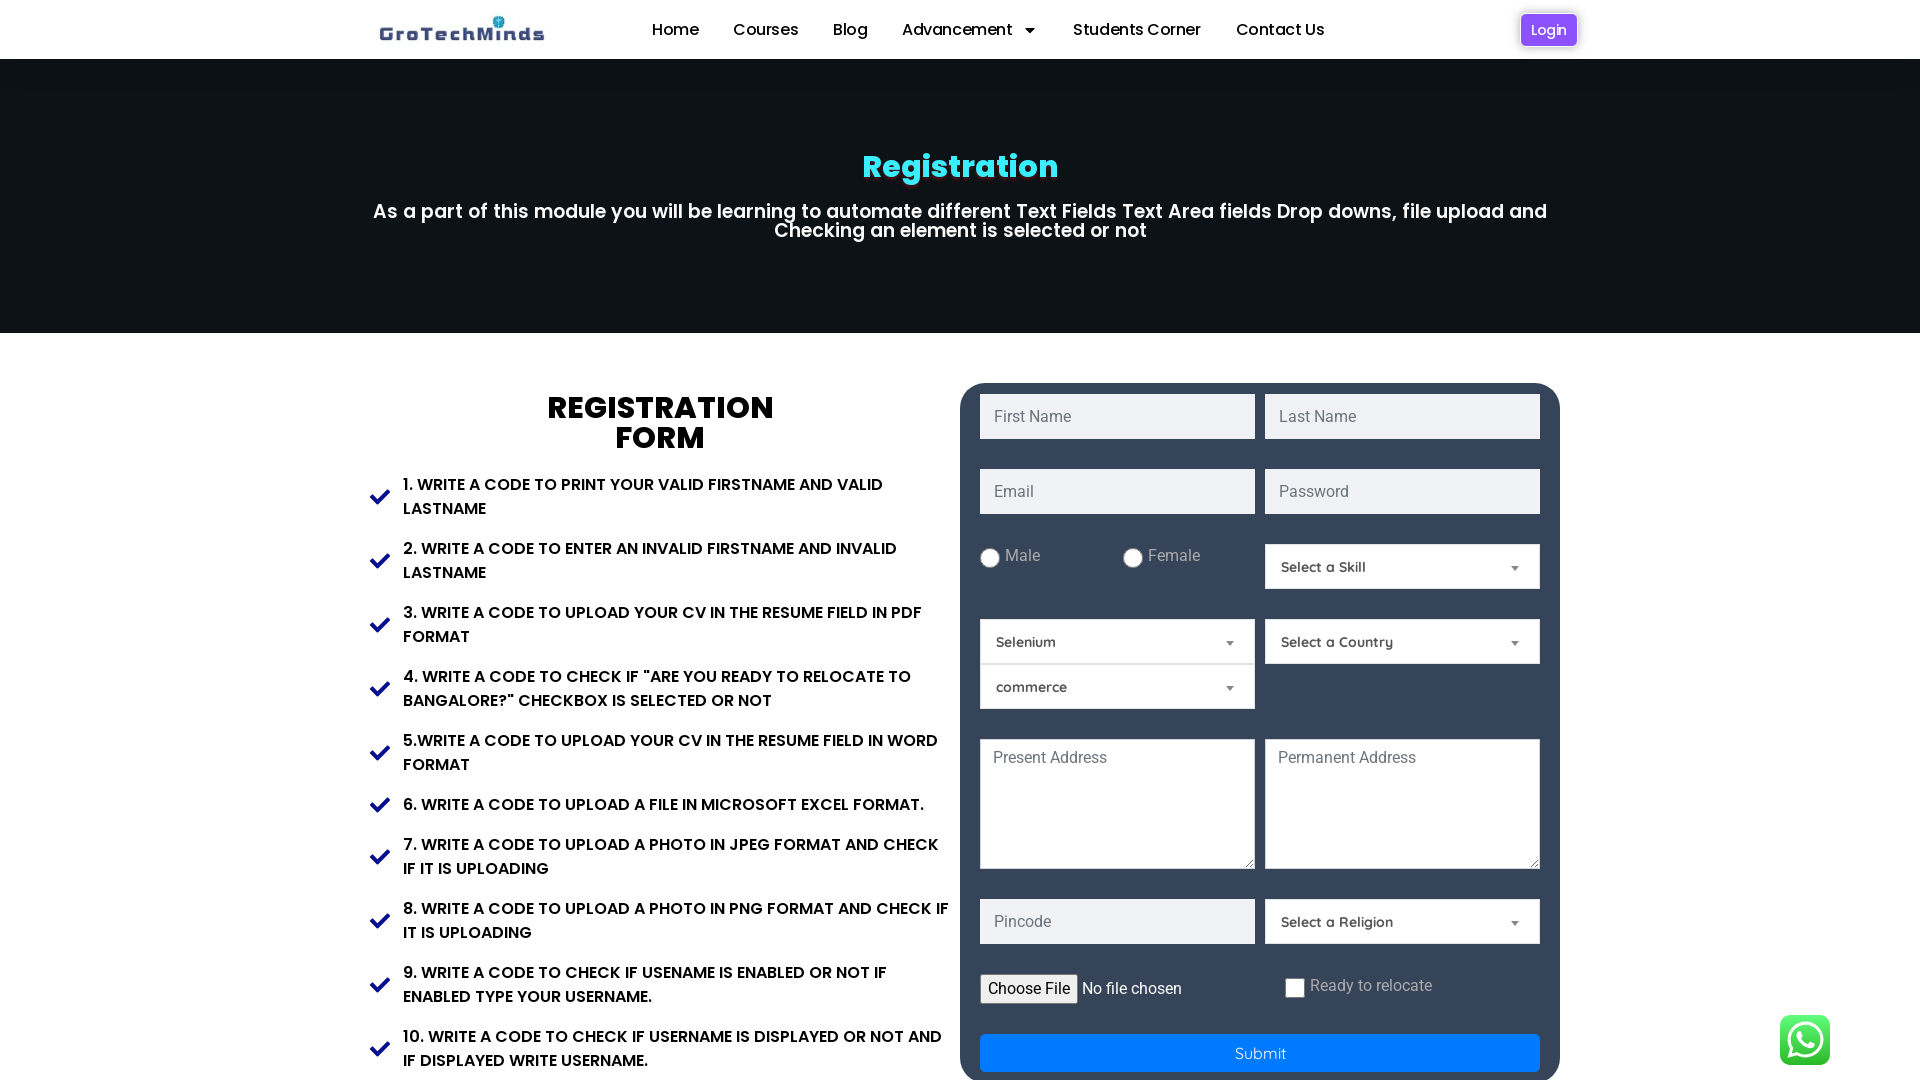

Filled first name field with 'Marcus' on input#fname
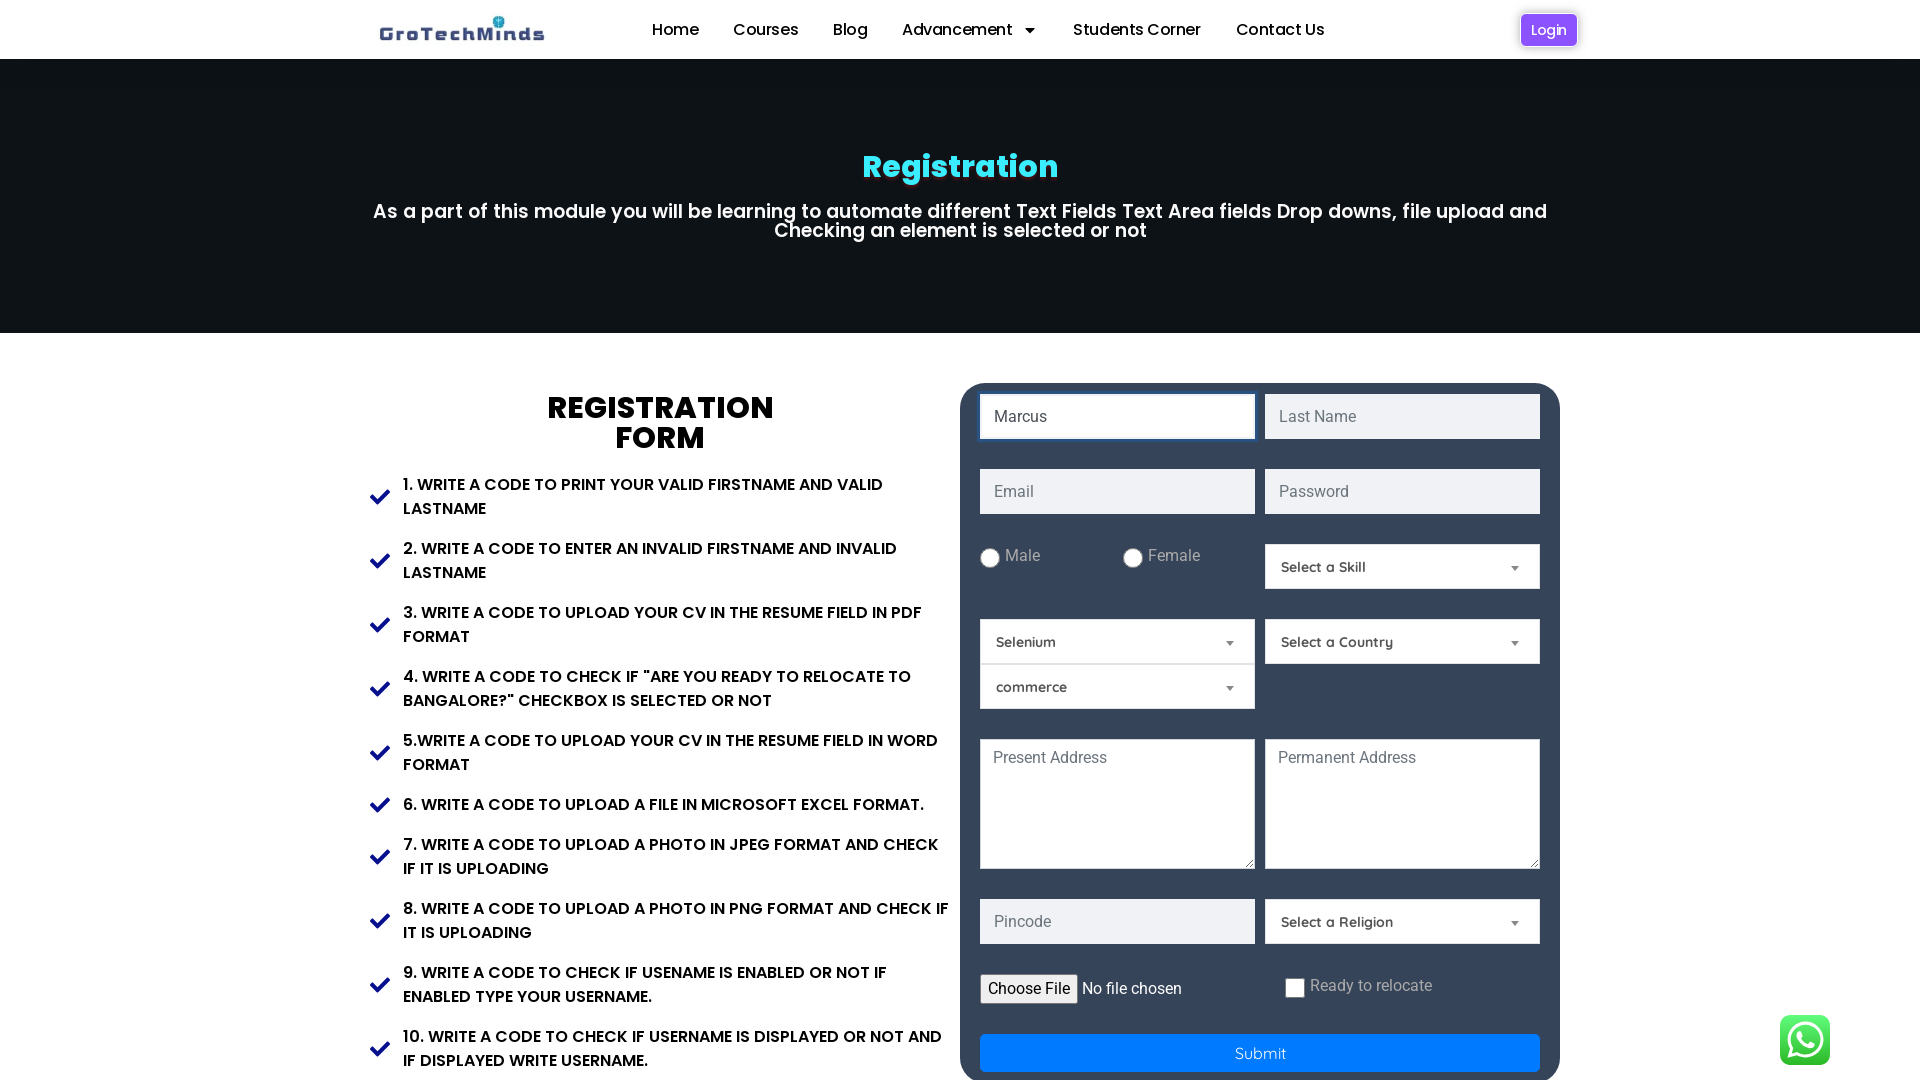

Filled last name field with 'Thompson' on input#lname
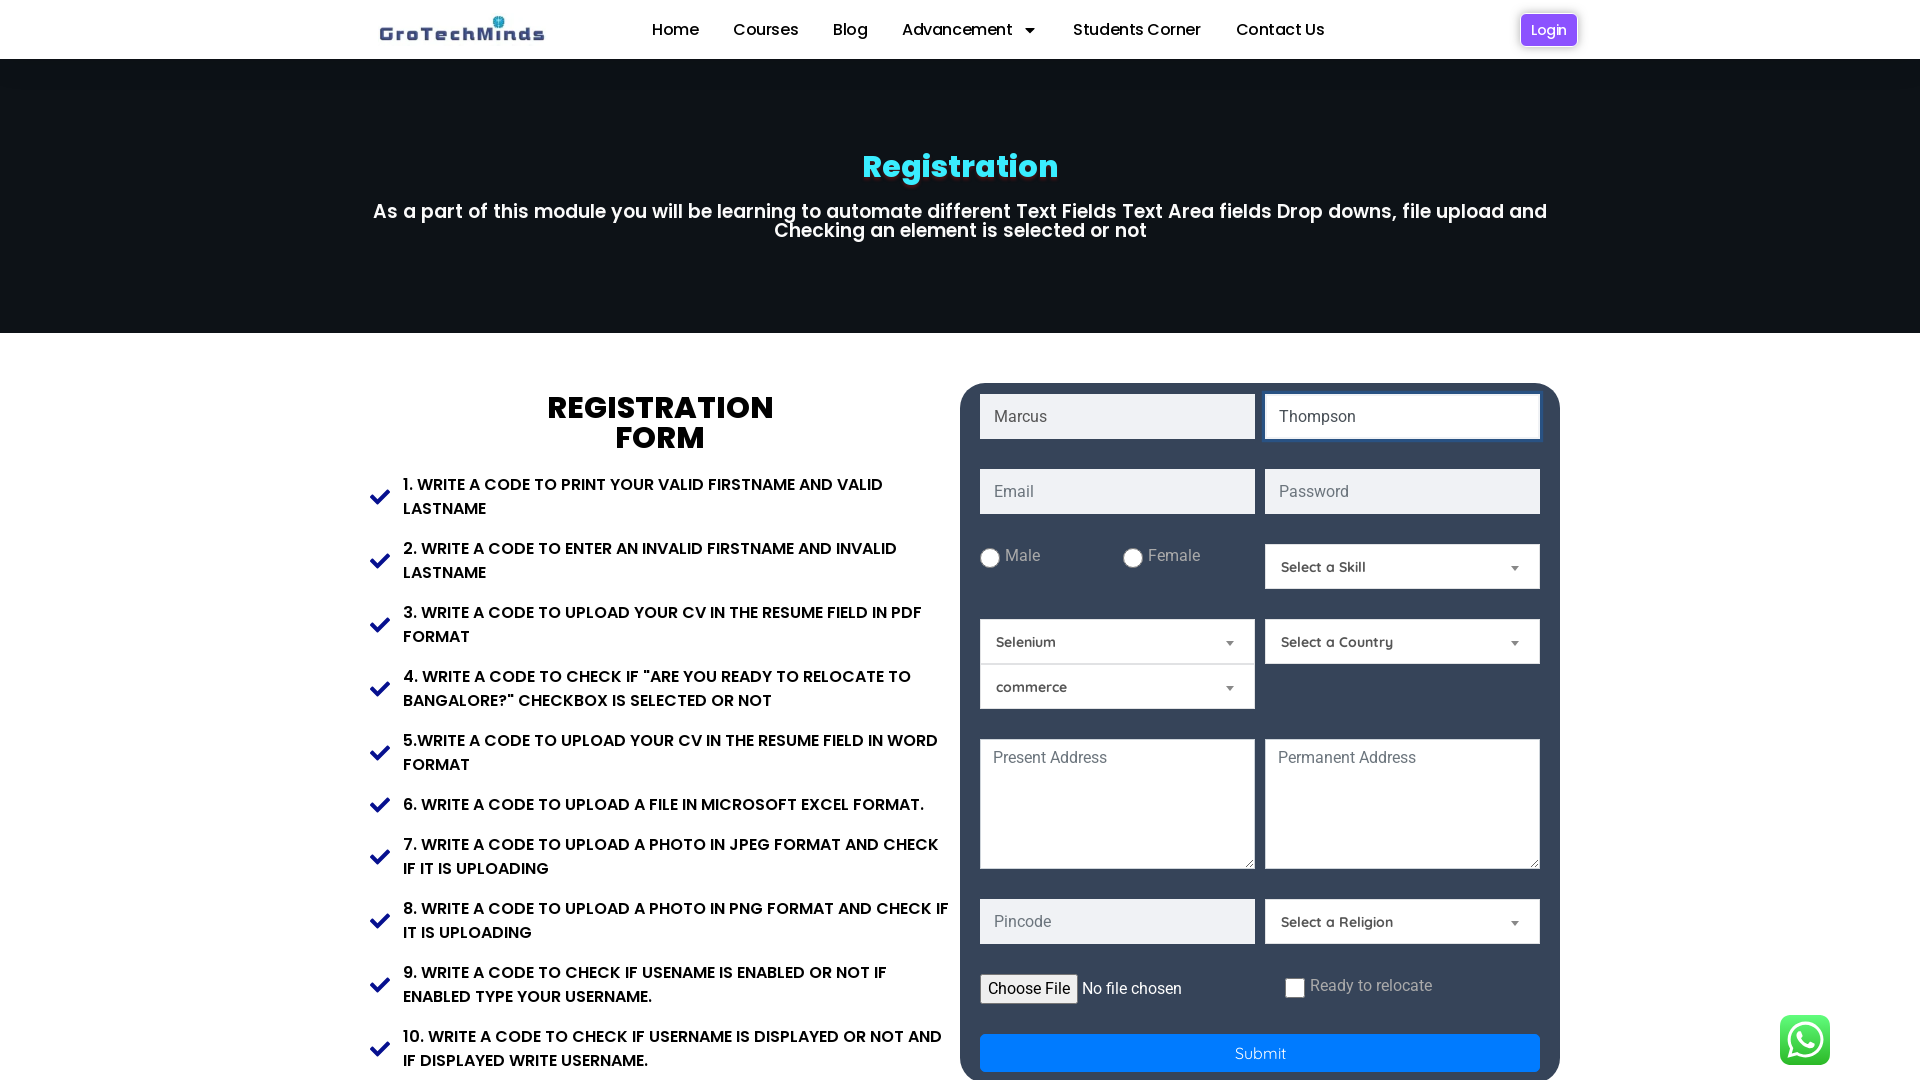

Filled email field with 'marcus.thompson87@example.com' on input#email
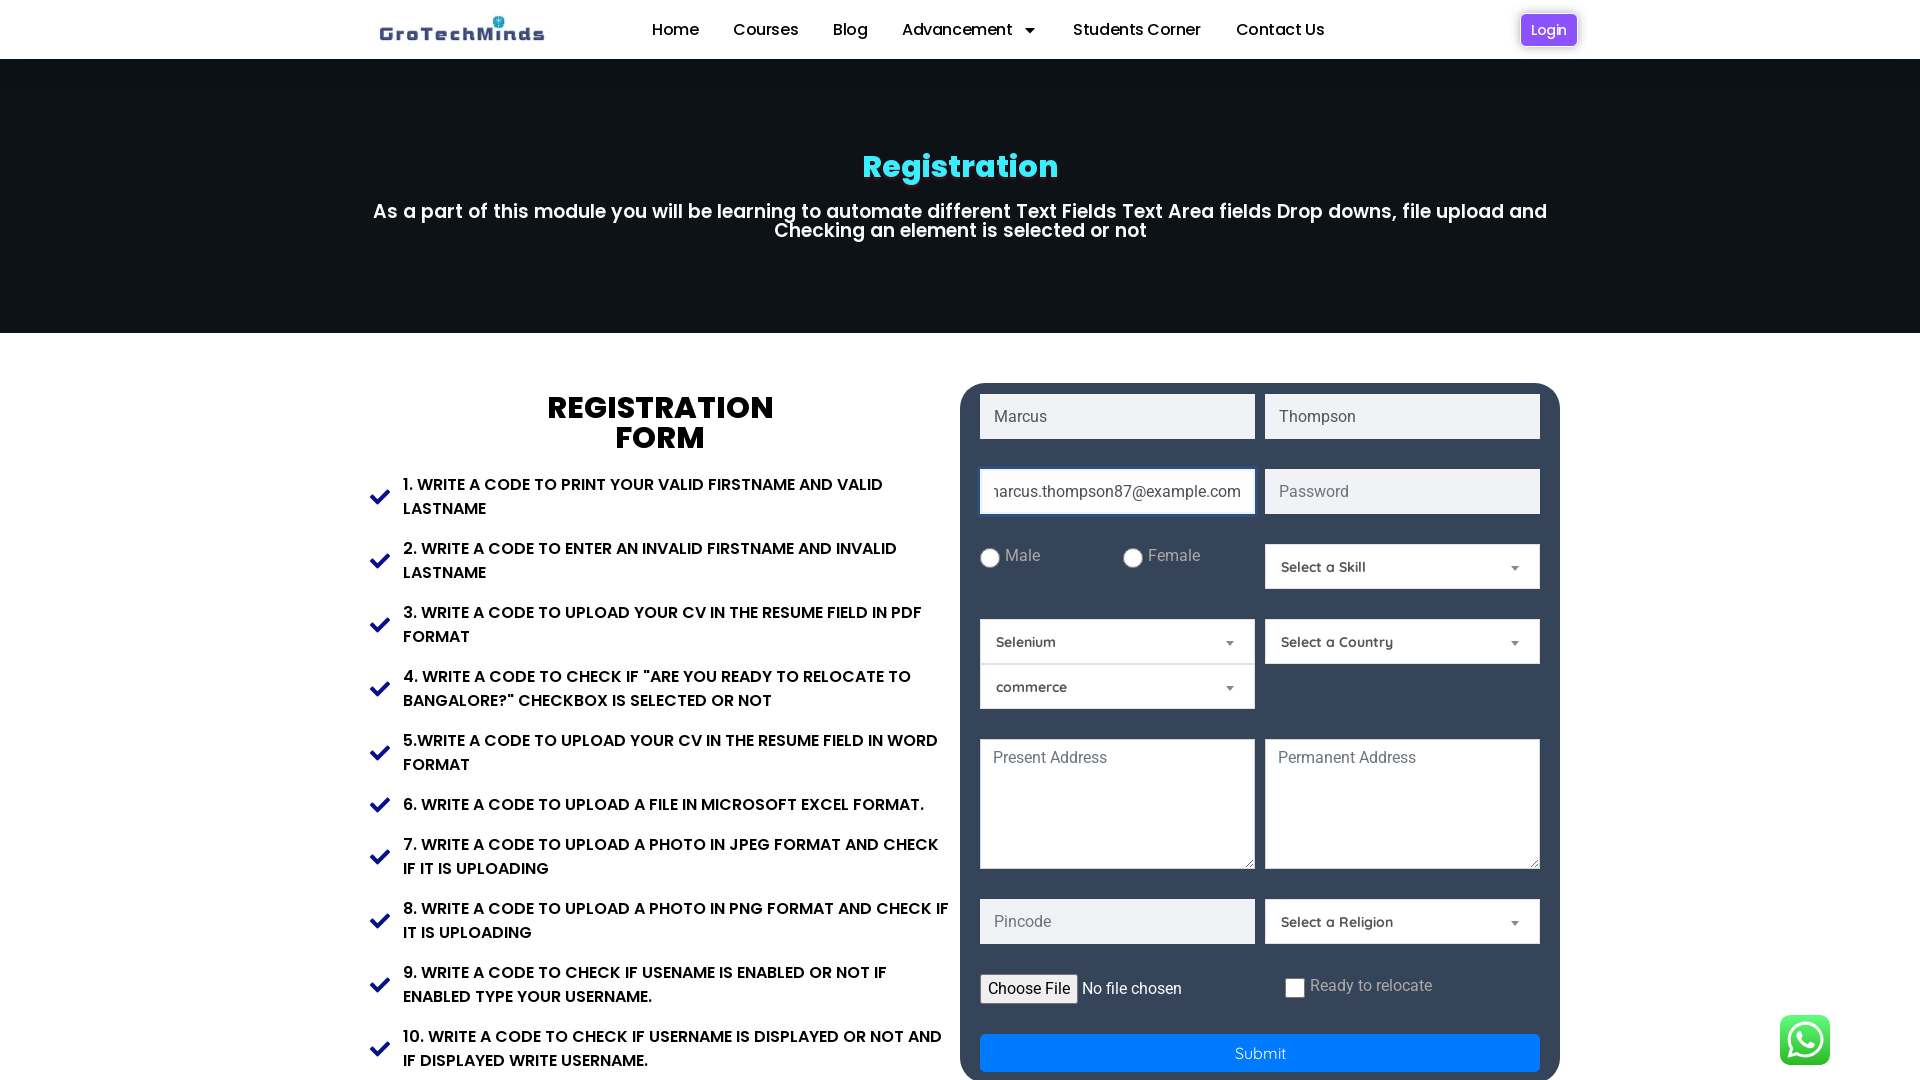

Filled password field with 'SecurePass456!' on input#password
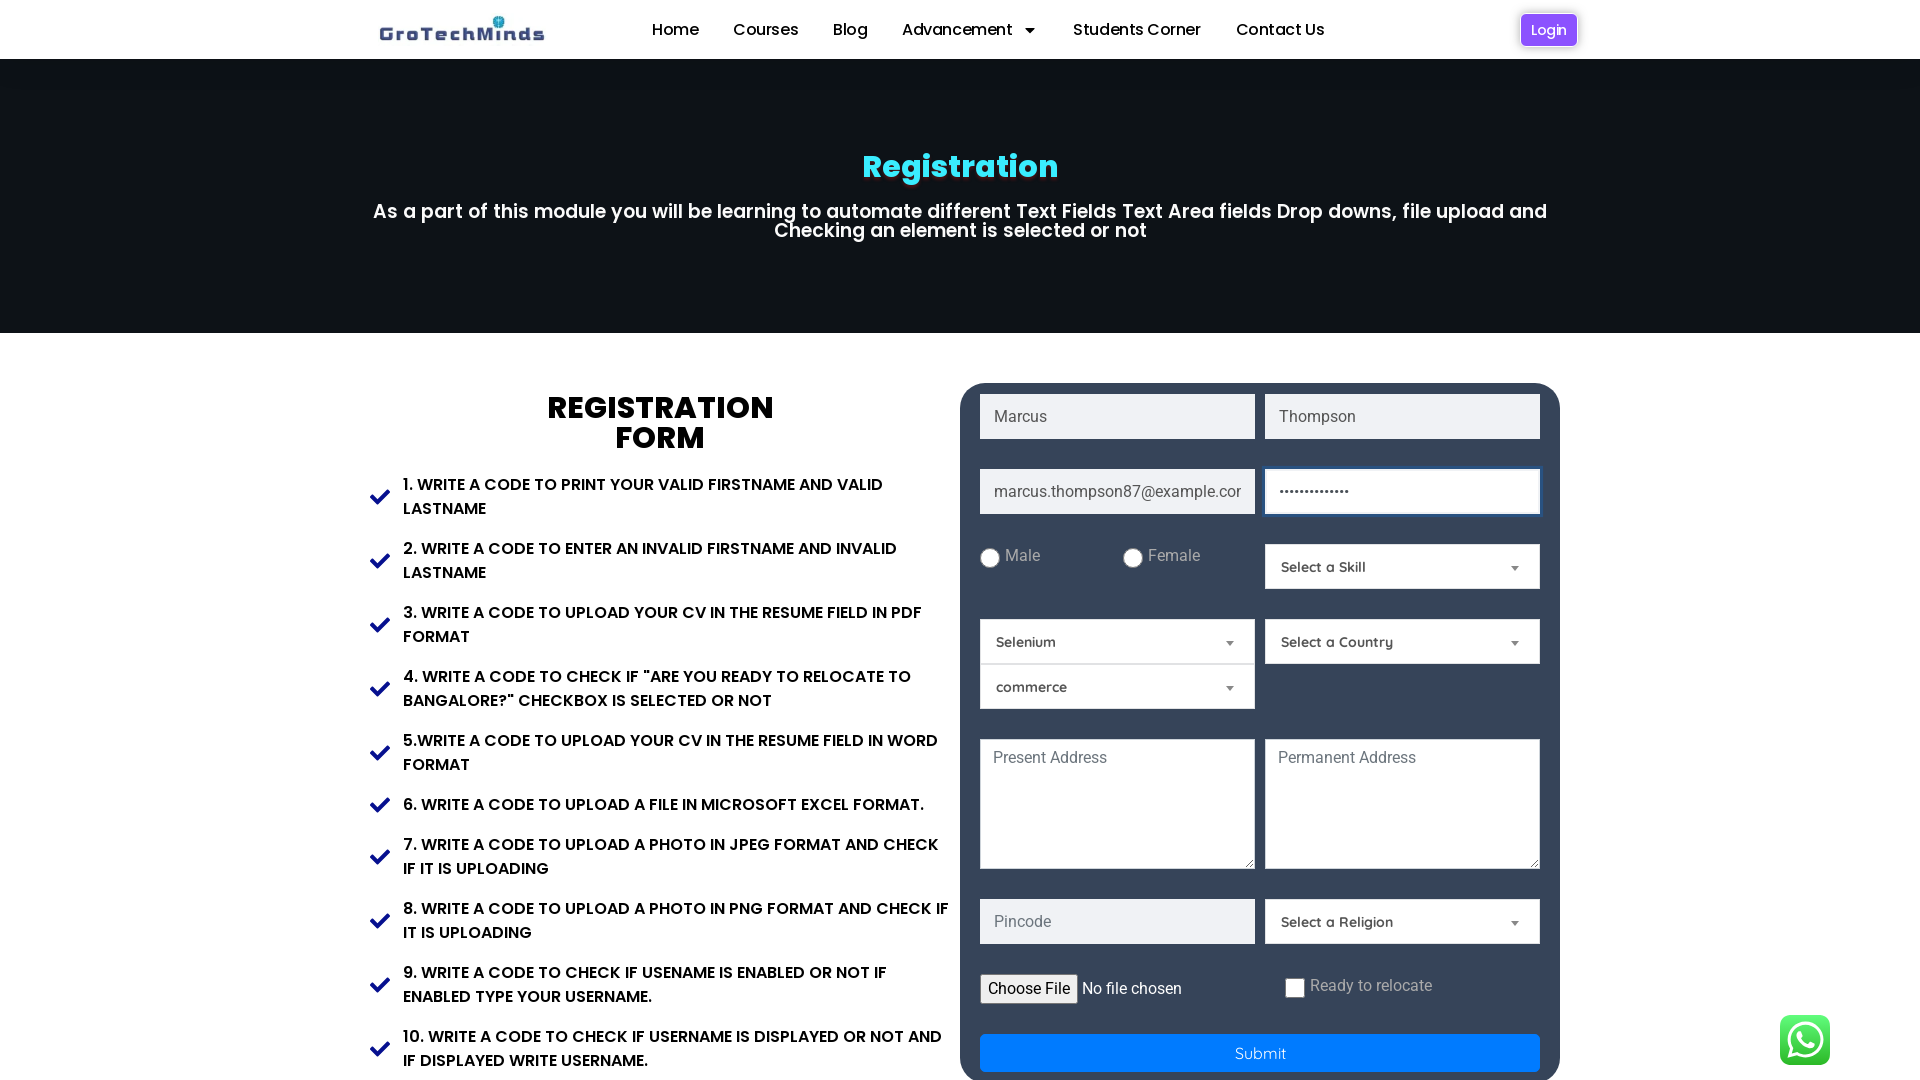

Selected male gender radio button at (990, 558) on input#male
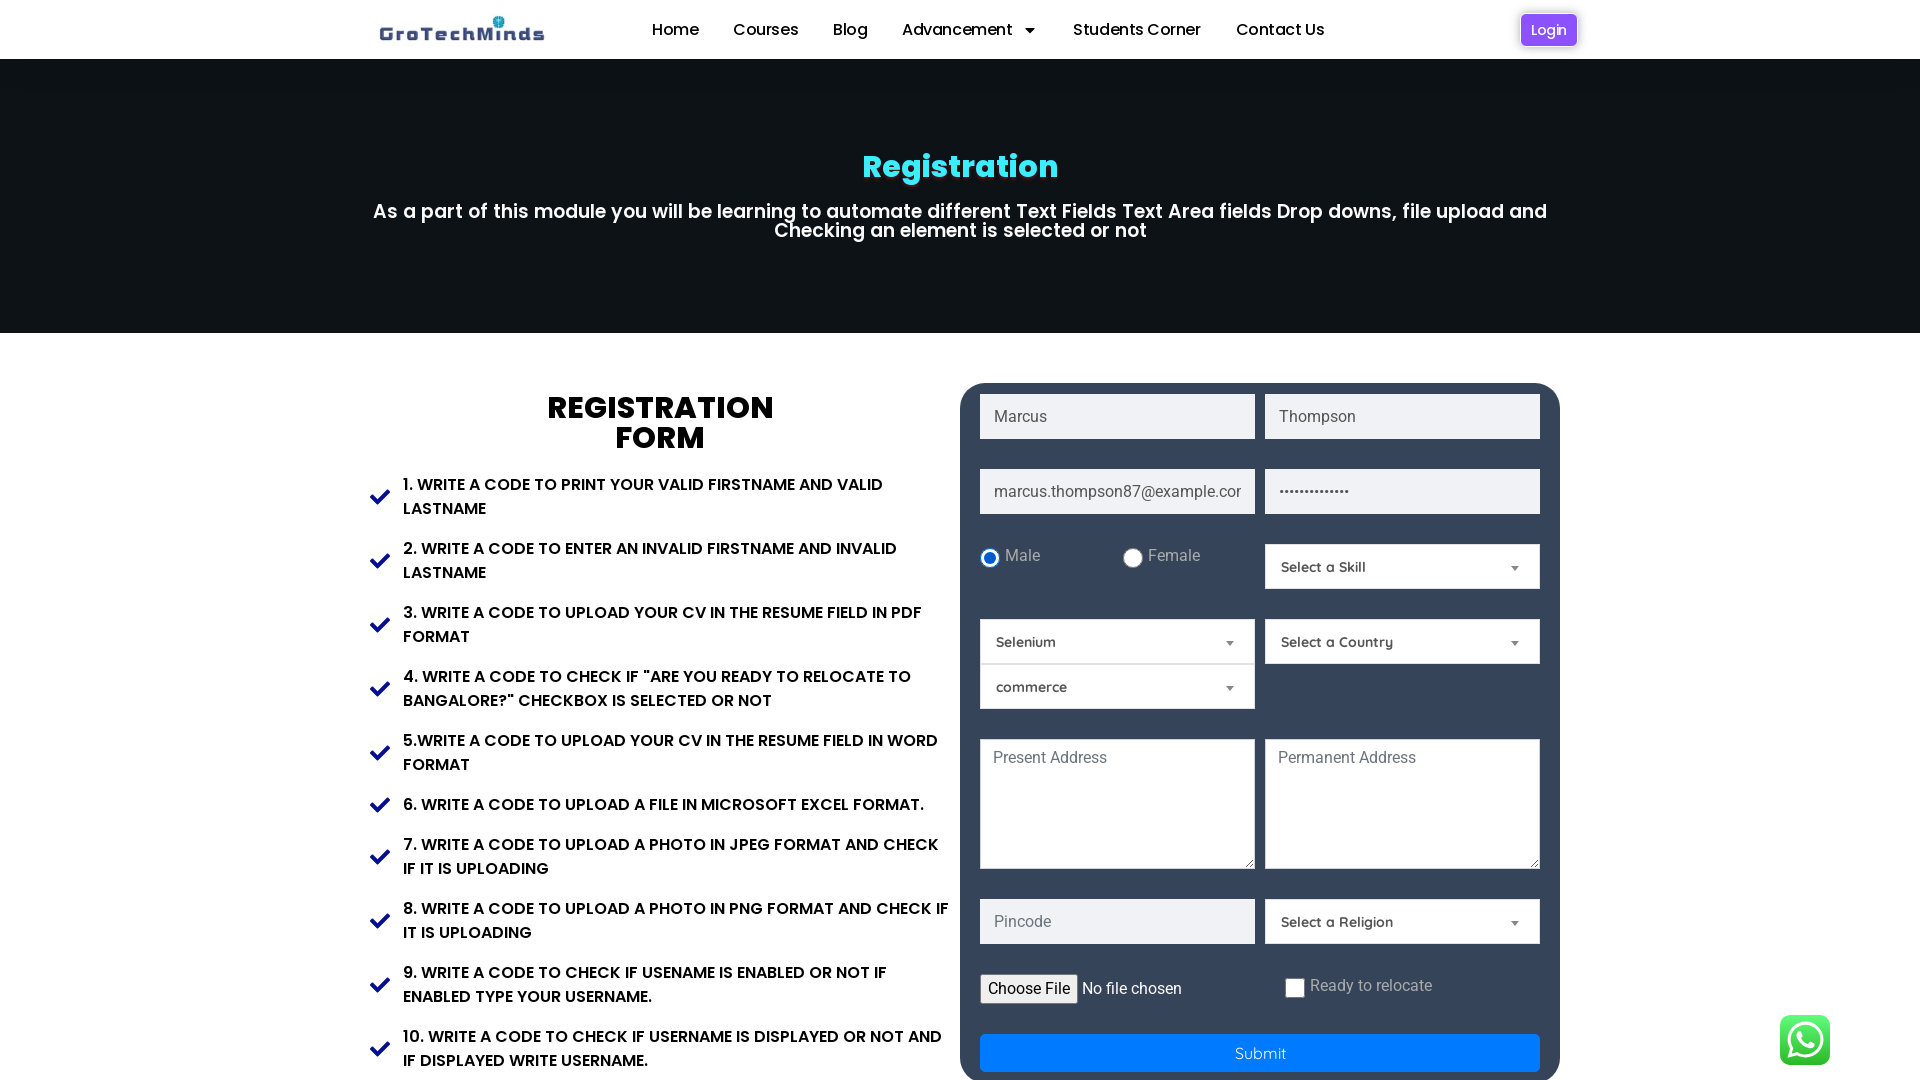

Filled present address with '456 Oak Avenue, Denver' on textarea#Present-Address
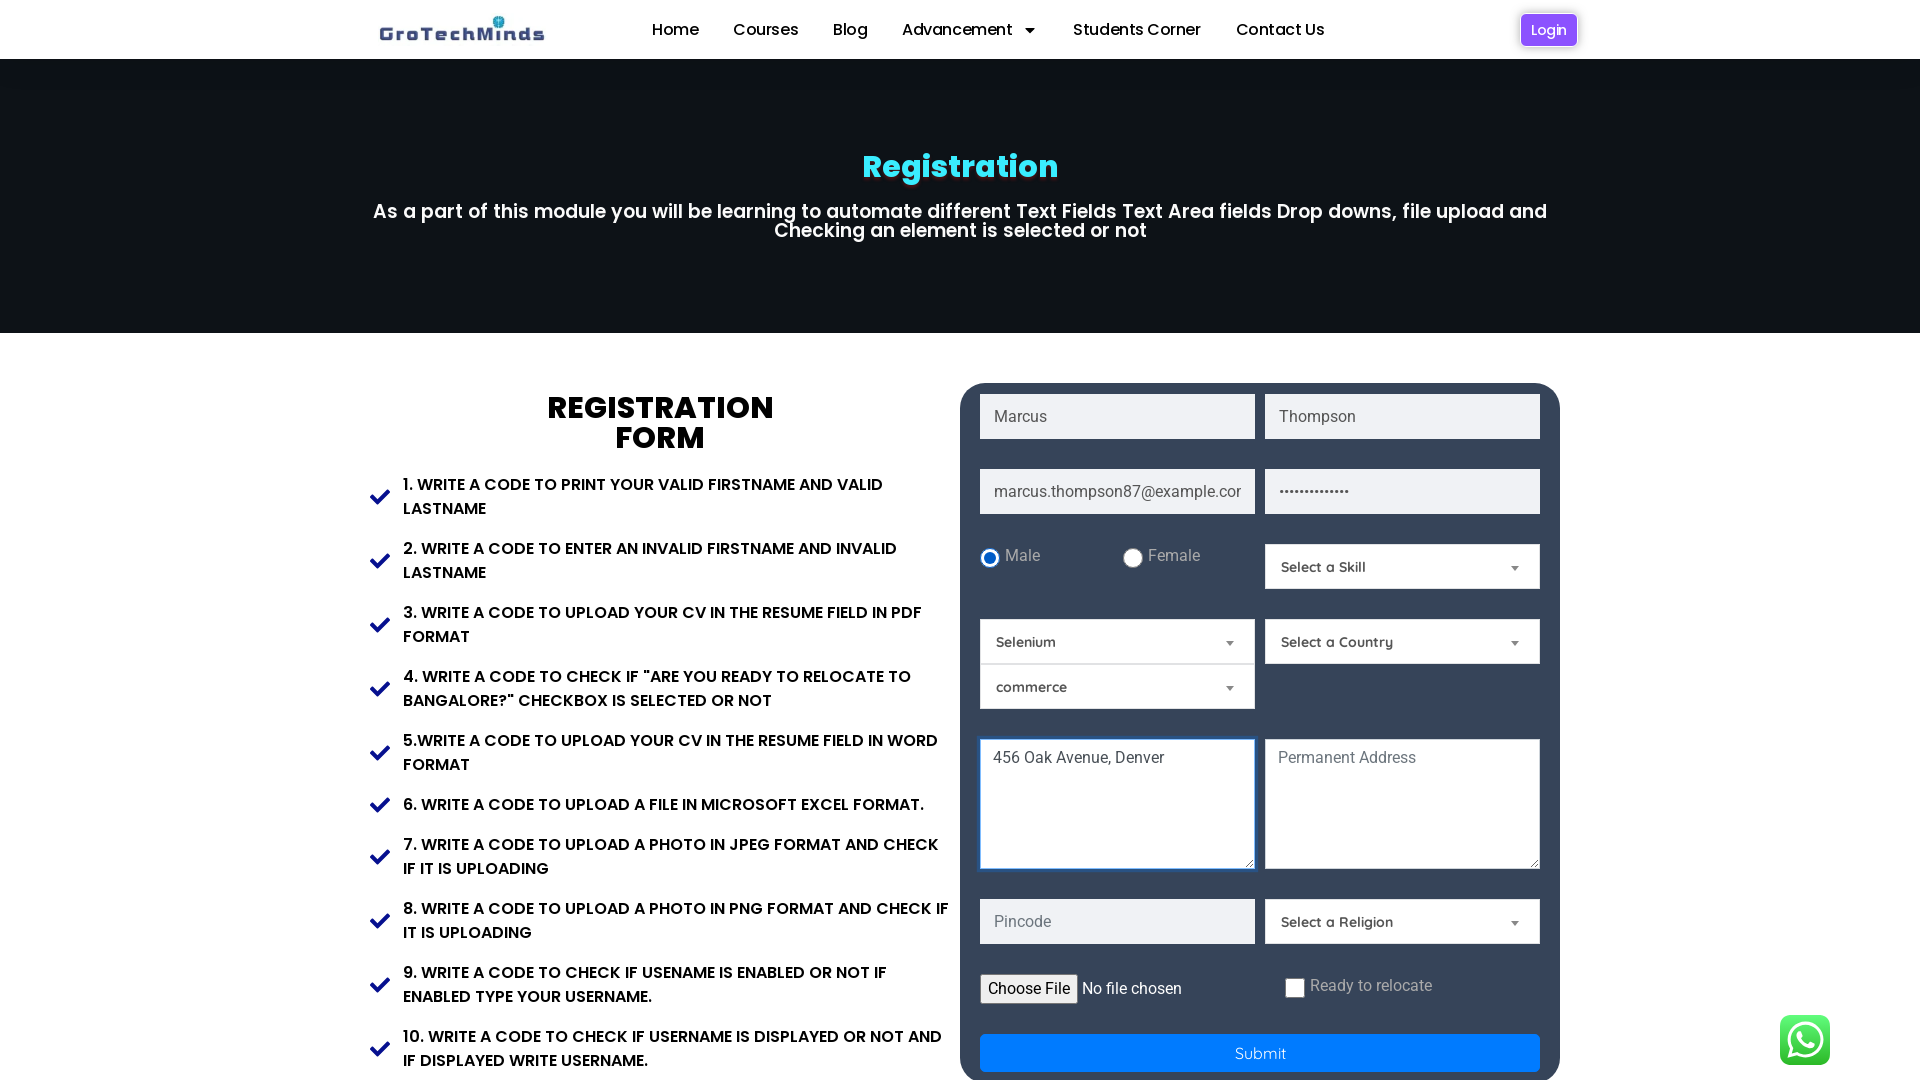

Filled pincode field with '80202' on input#Pincode
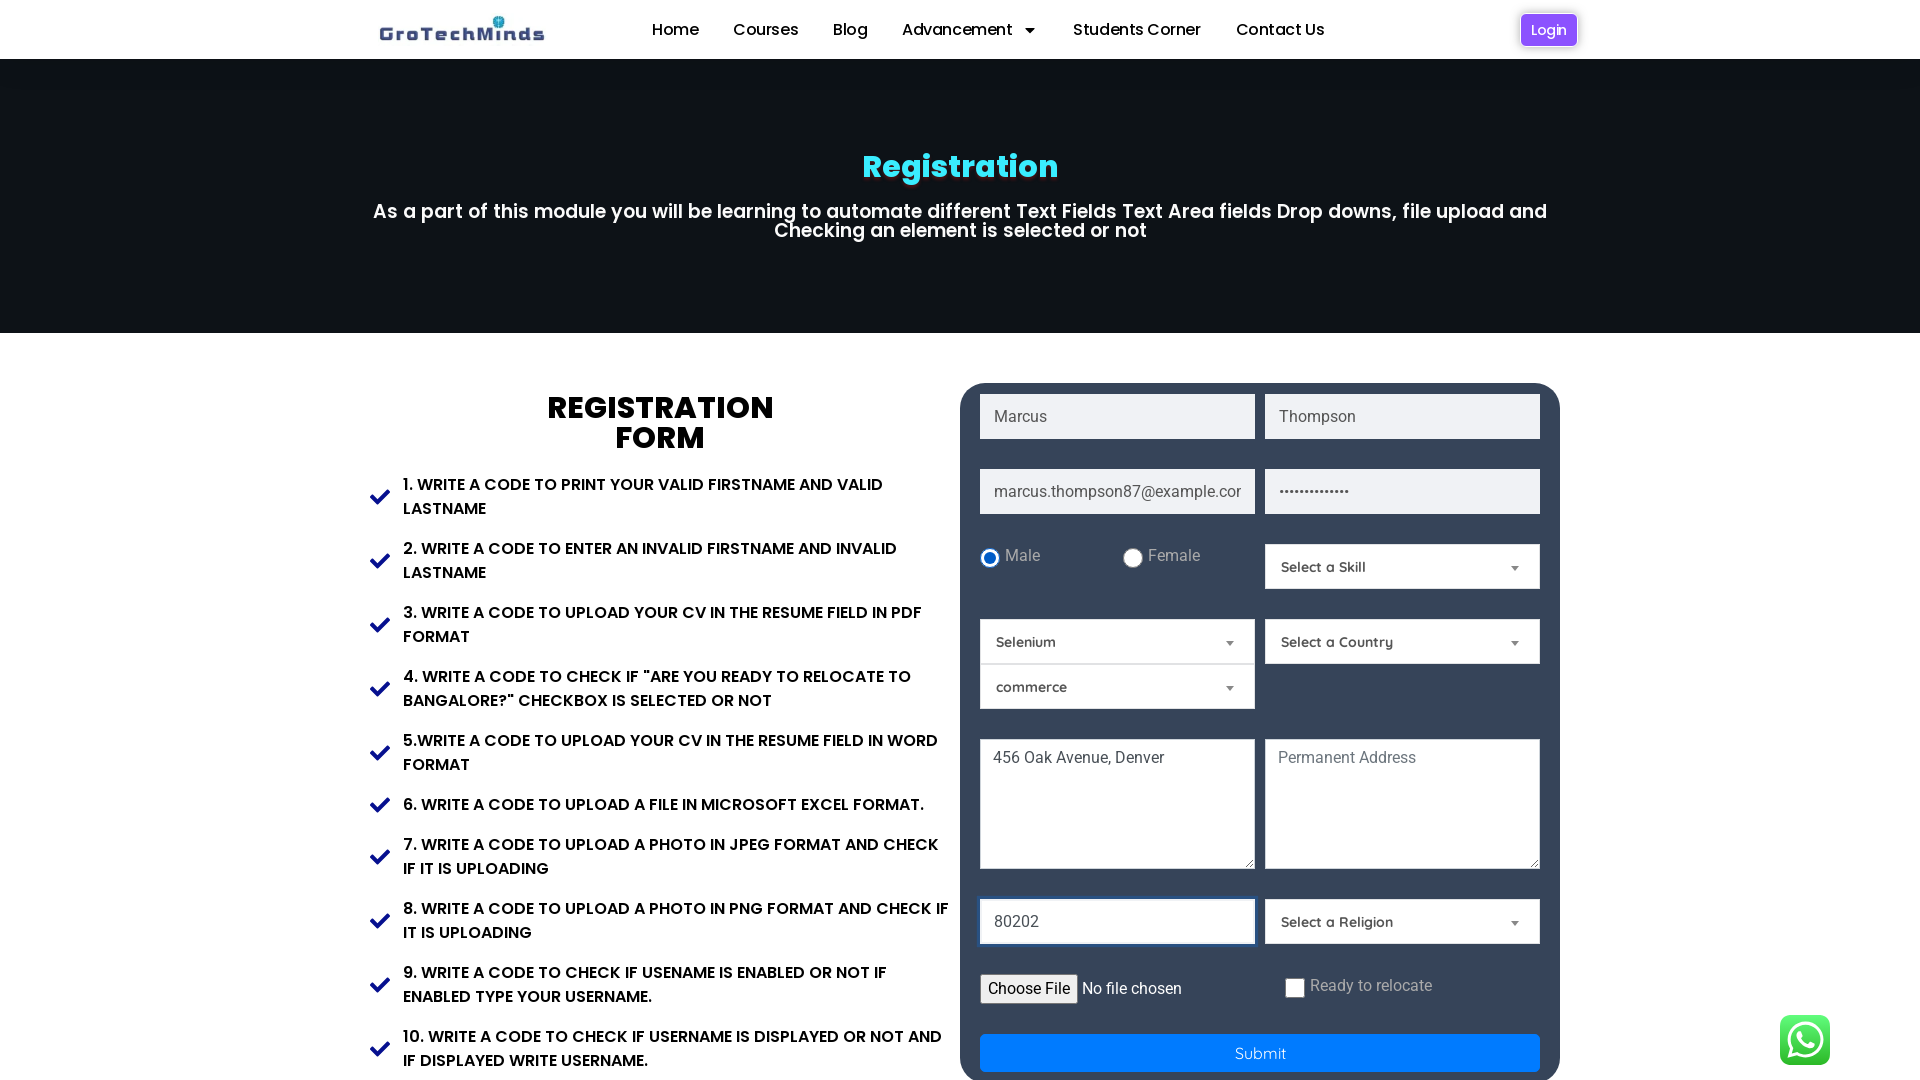

Checked relocate checkbox at (1295, 988) on input#relocate
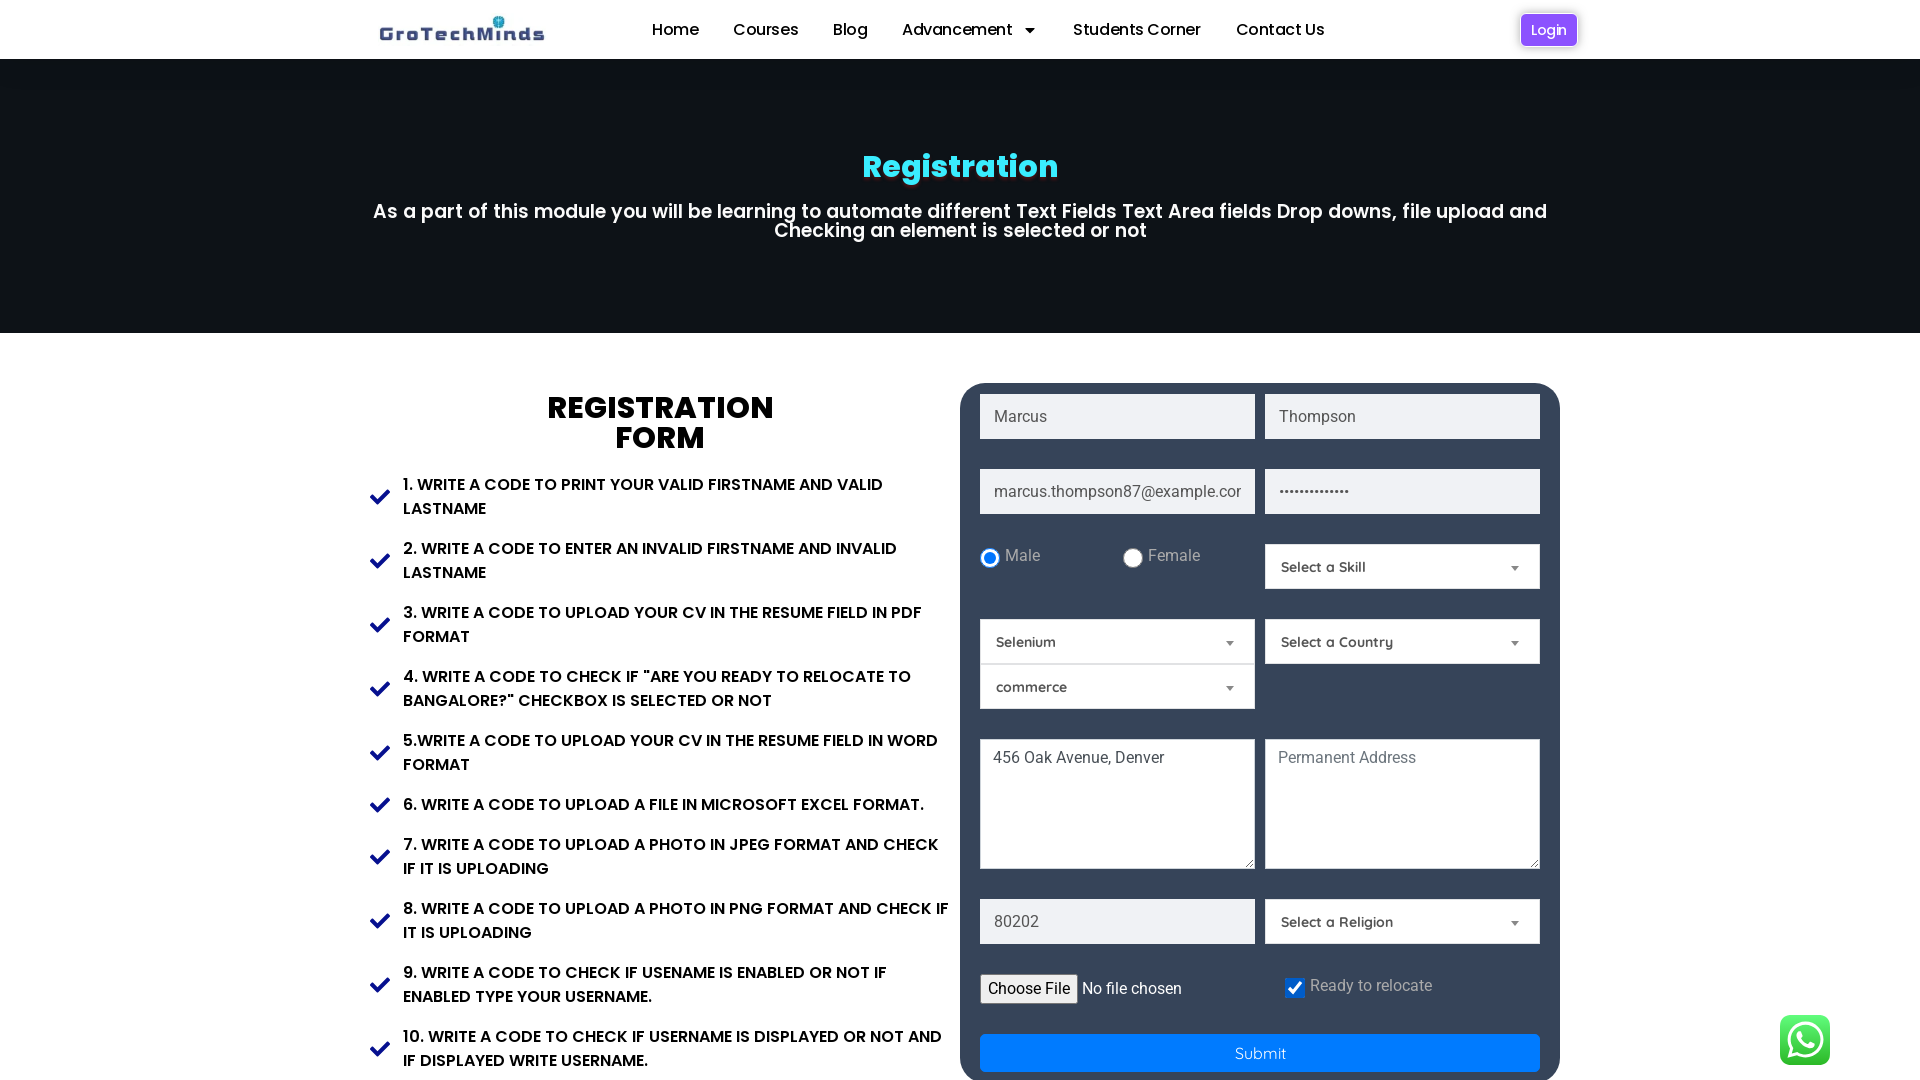

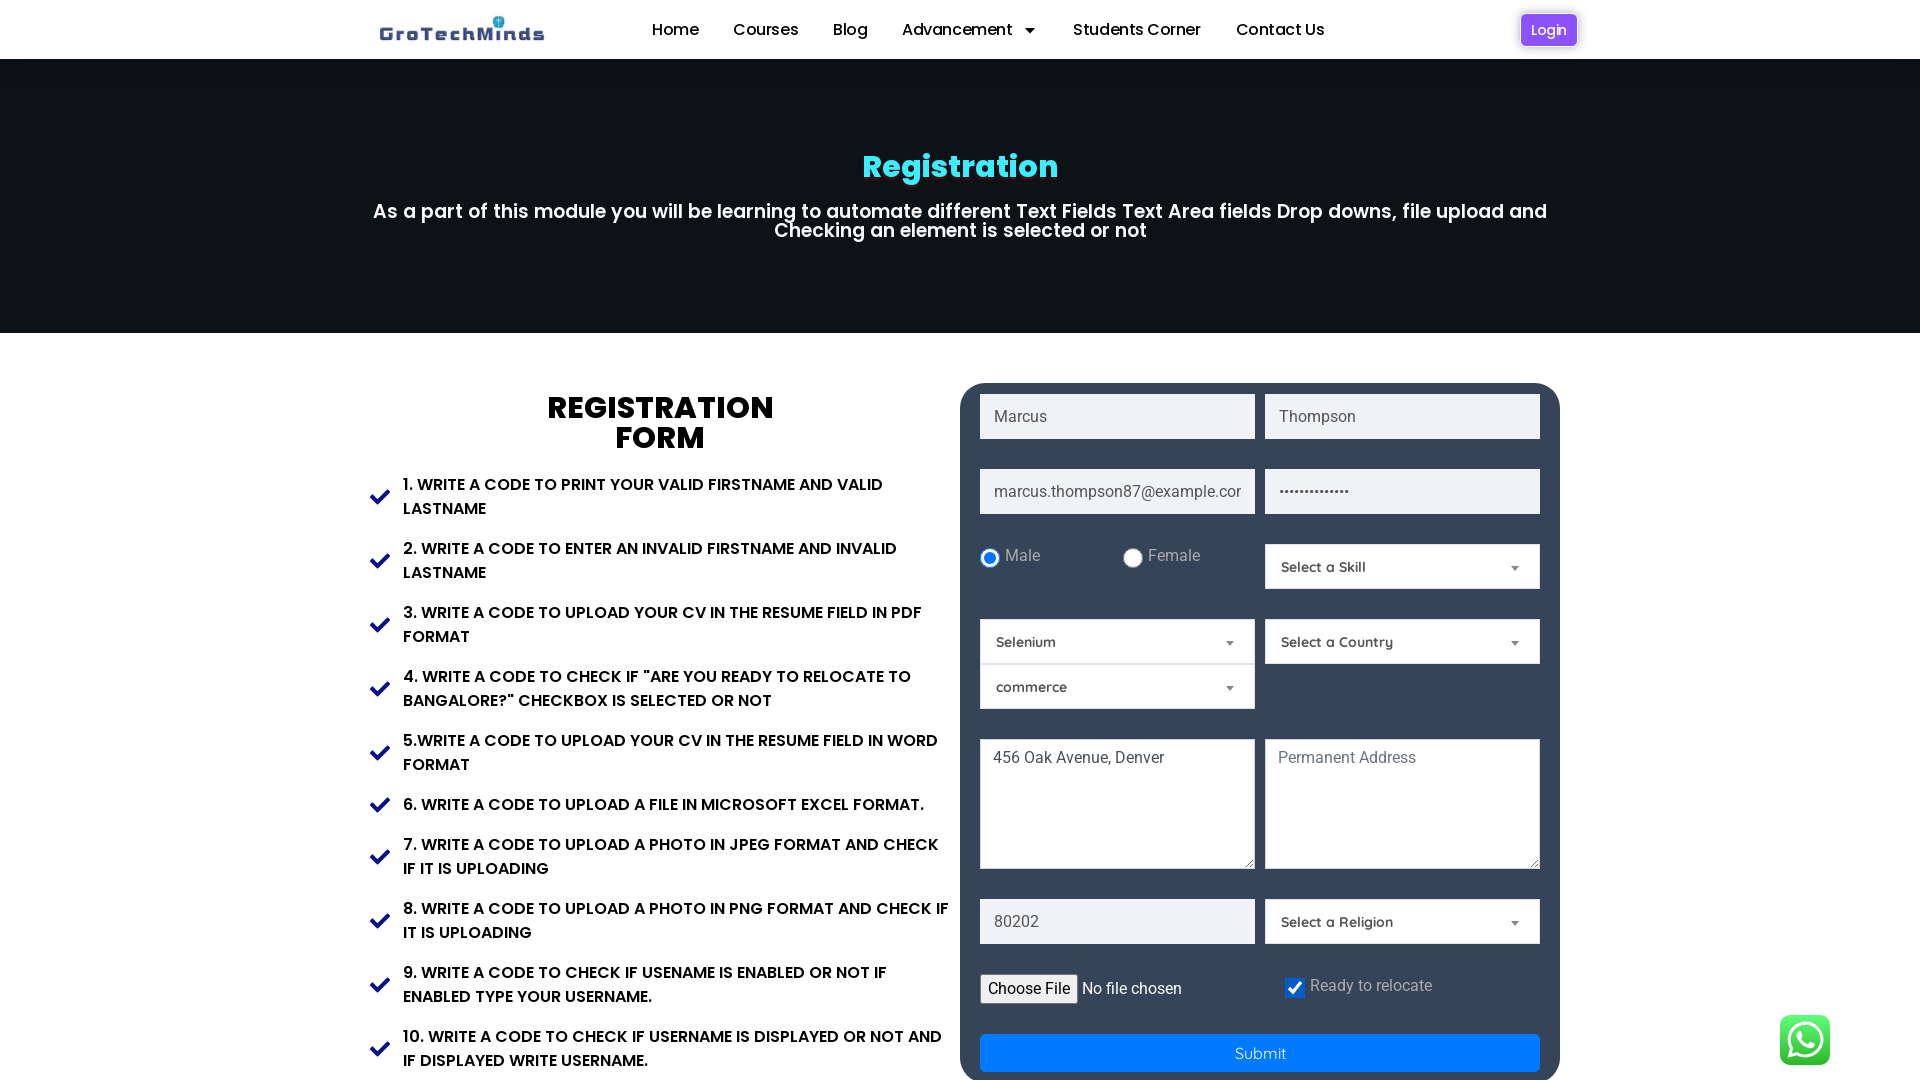